Tests alert handling by clicking a button that triggers an alert and then dismissing the alert dialog

Starting URL: https://testautomationpractice.blogspot.com/

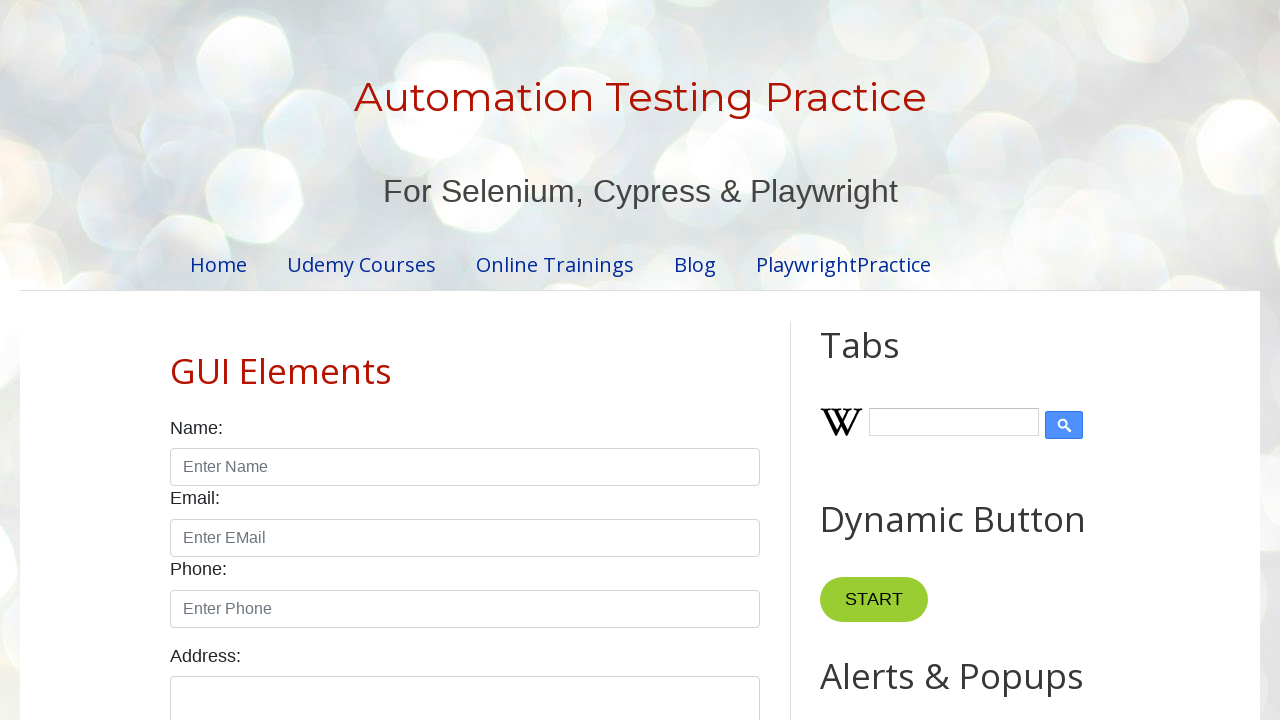

Set up dialog handler to dismiss alerts
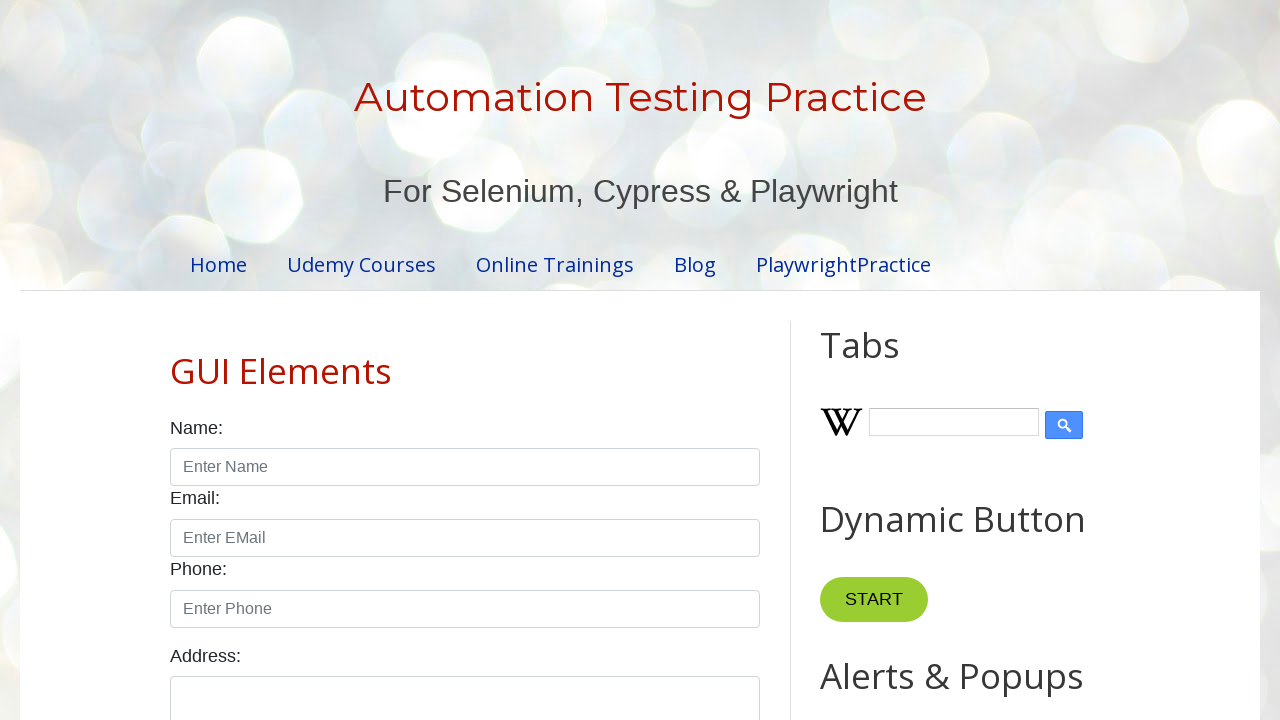

Clicked button that triggers alert dialog at (888, 361) on xpath=//*[@id='HTML9']/div[1]/button
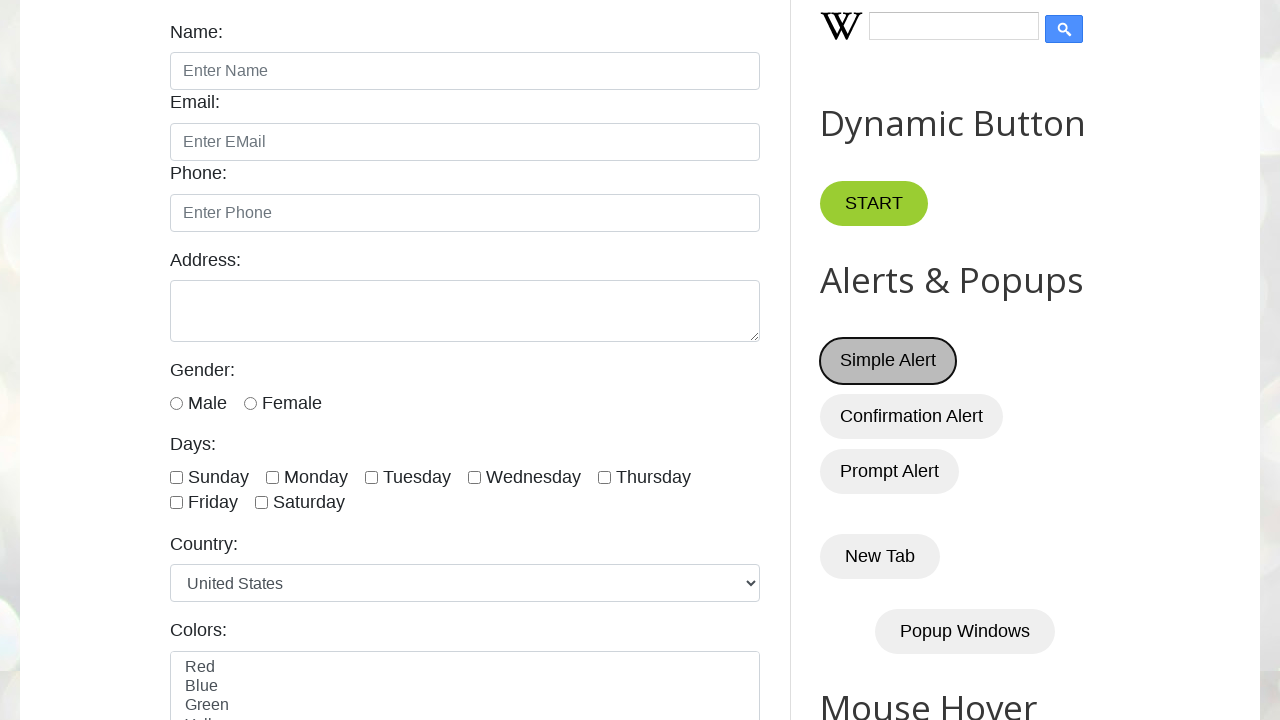

Waited for alert dialog to be dismissed
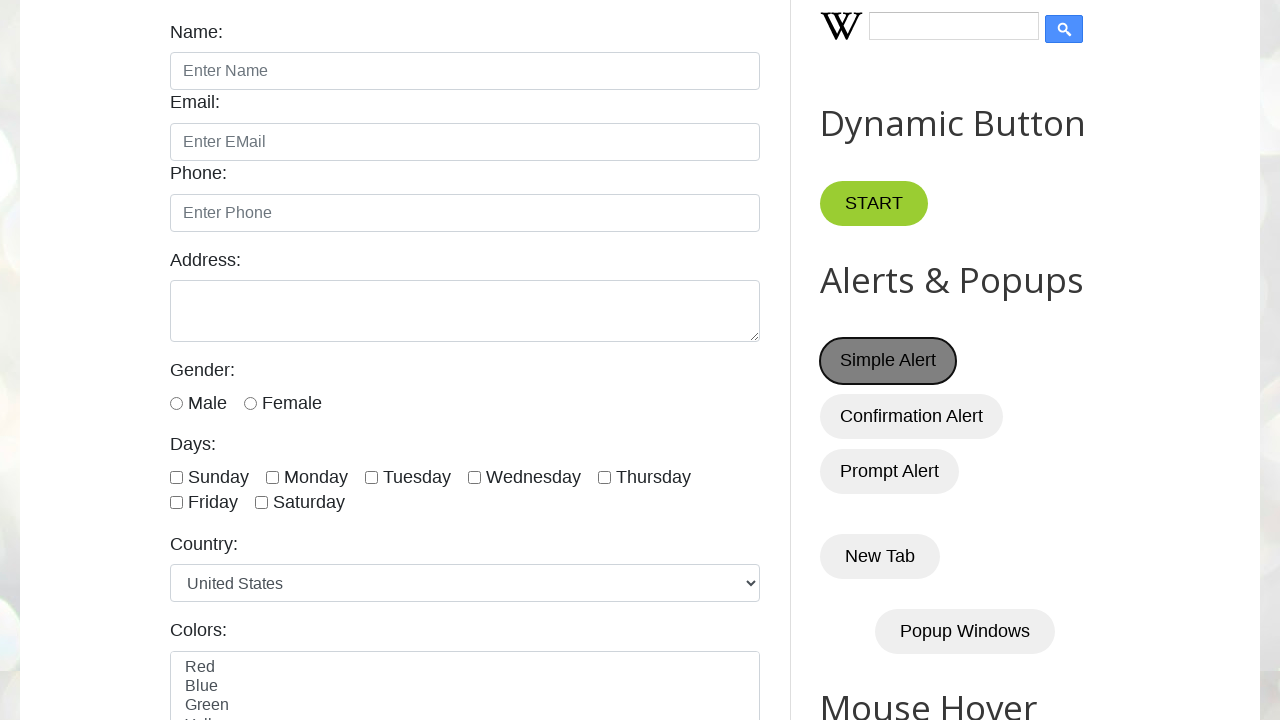

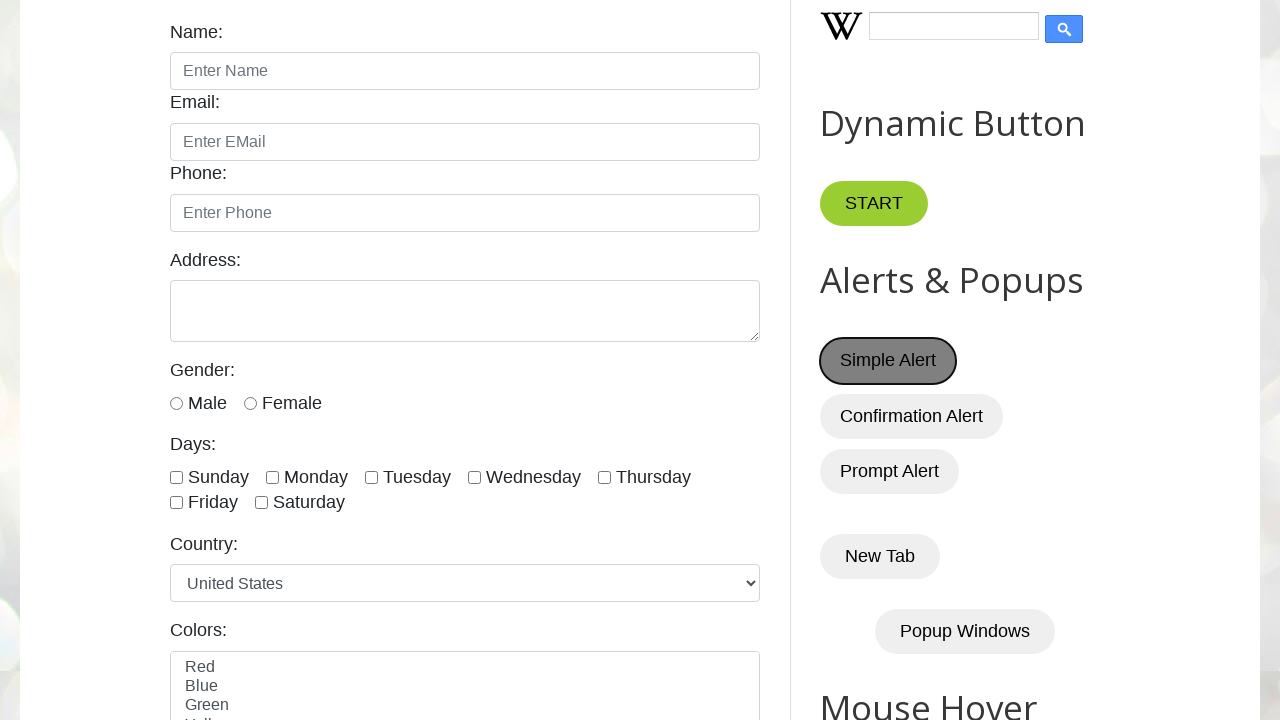